Tests JavaScript alert handling by triggering an alert and dismissing it

Starting URL: https://the-internet.herokuapp.com/javascript_alerts

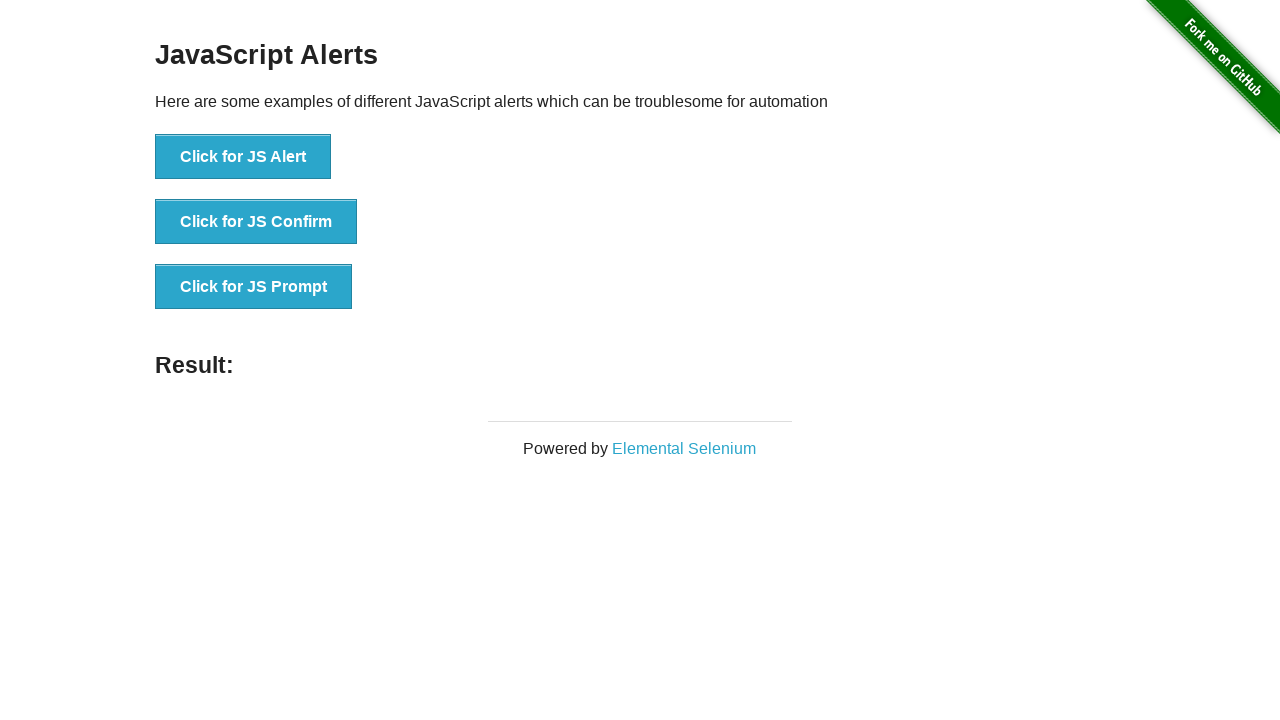

Clicked button to trigger JavaScript alert at (243, 157) on xpath=//button[text()='Click for JS Alert']
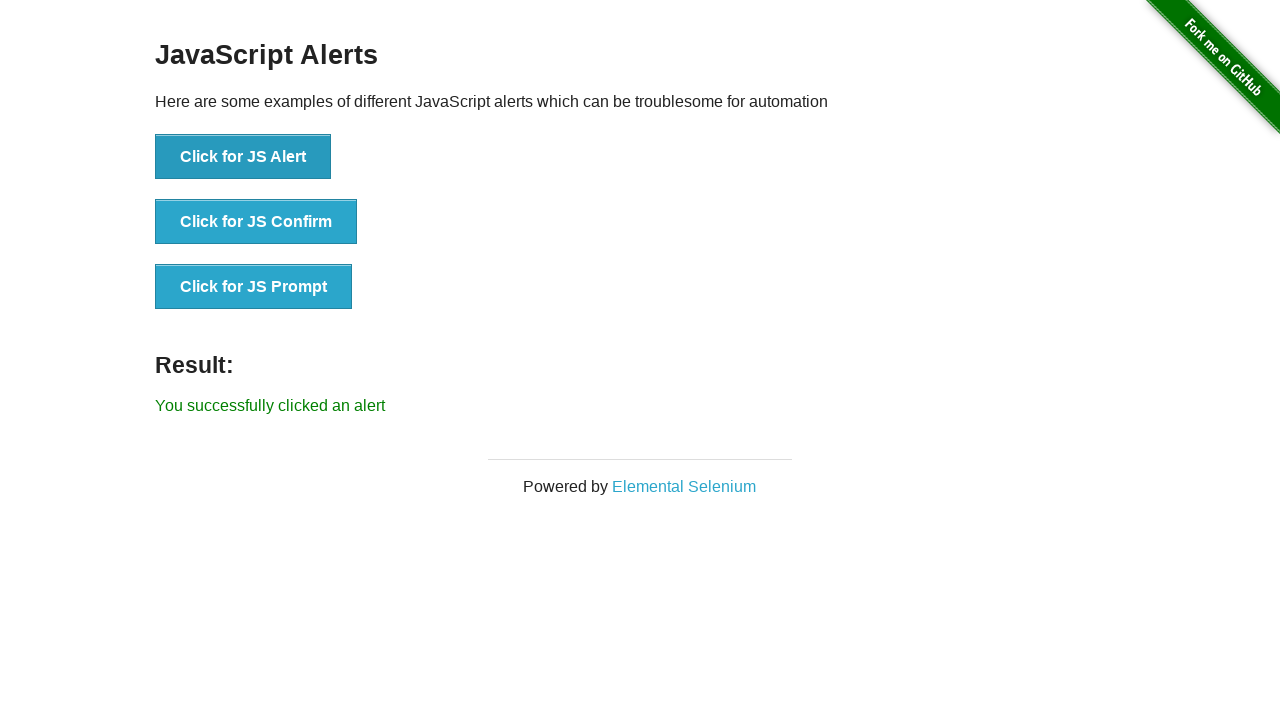

Set up dialog handler to dismiss alerts
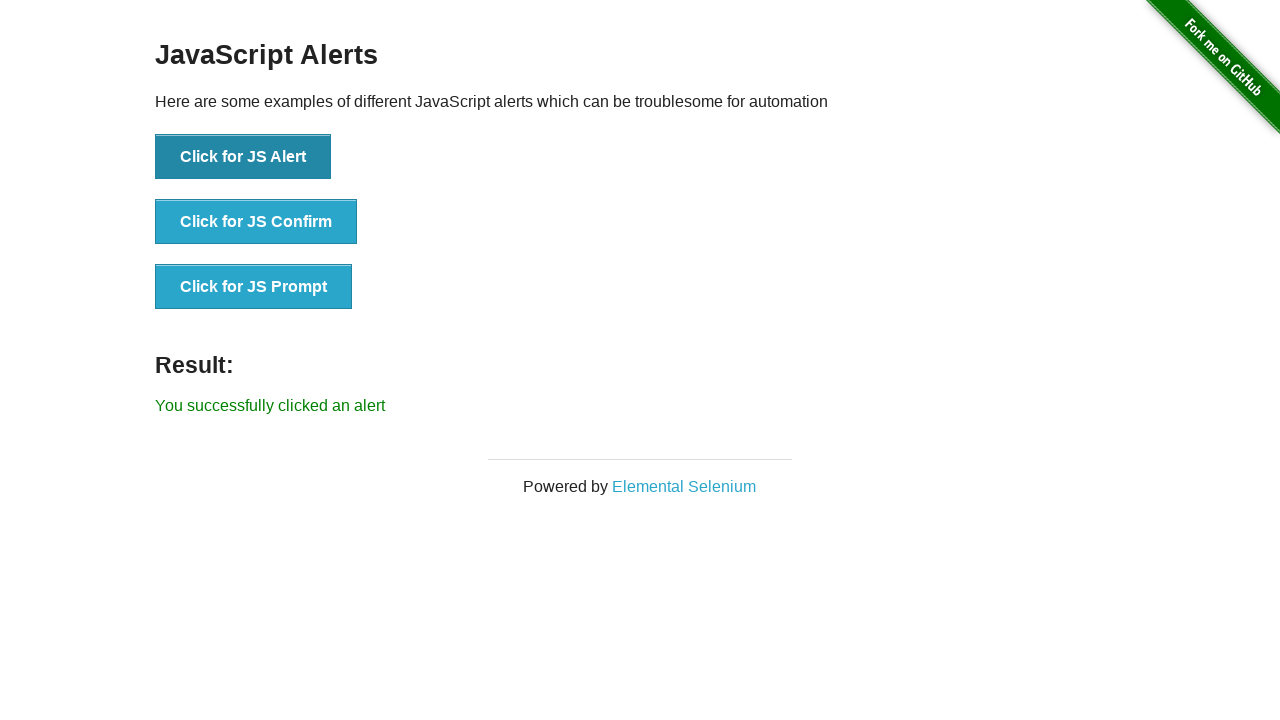

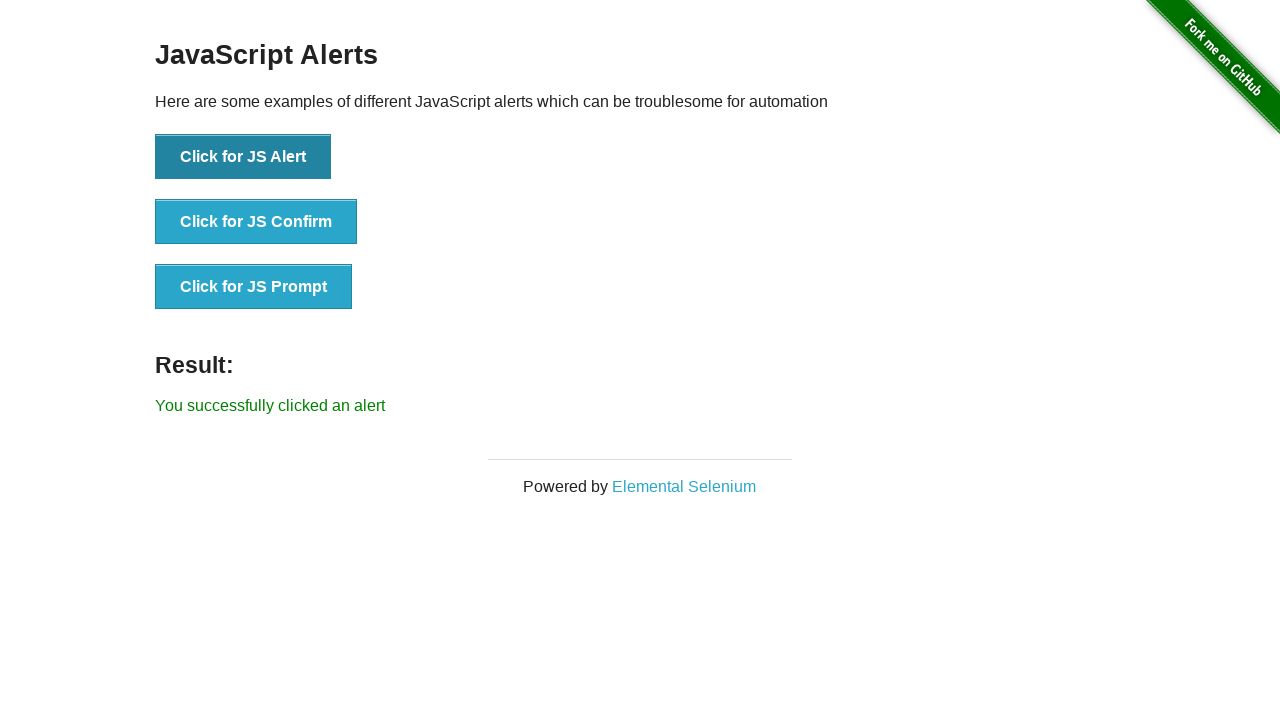